Tests scrolling functionality on the page and within a fixed-header table, then verifies that the sum of all amounts in the table matches the displayed total amount.

Starting URL: https://rahulshettyacademy.com/AutomationPractice/

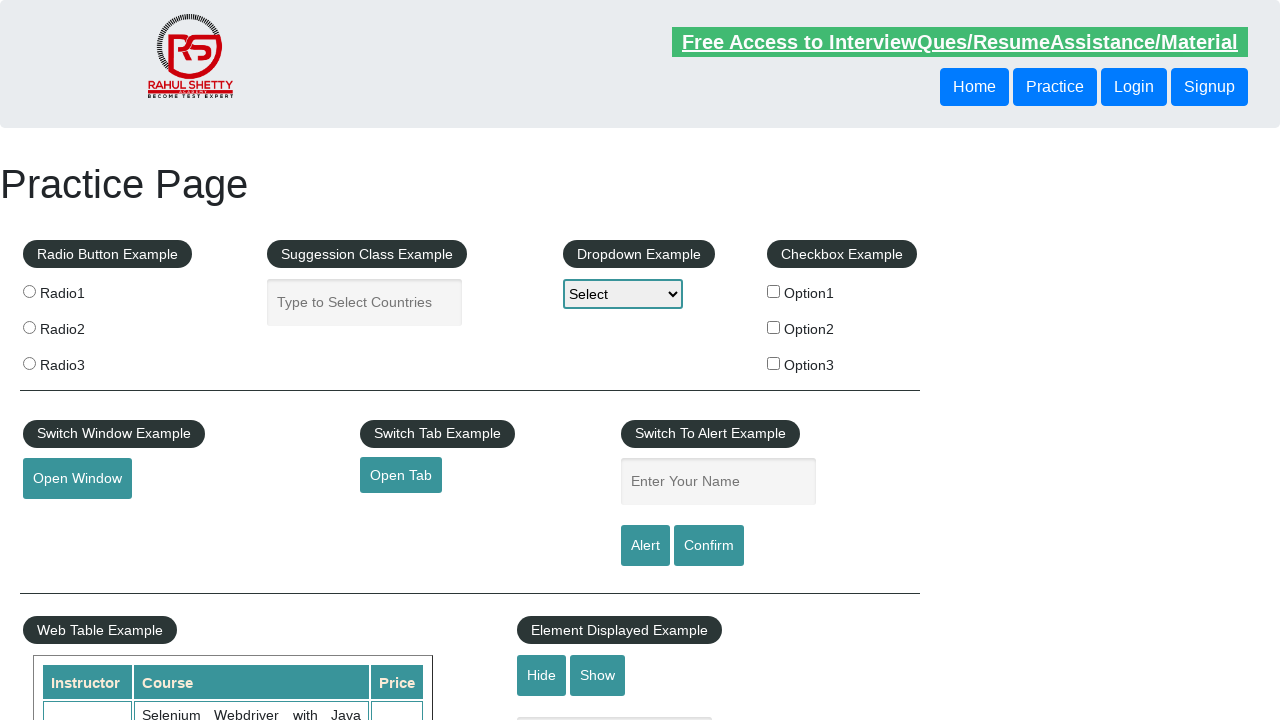

Scrolled page down by 500 pixels
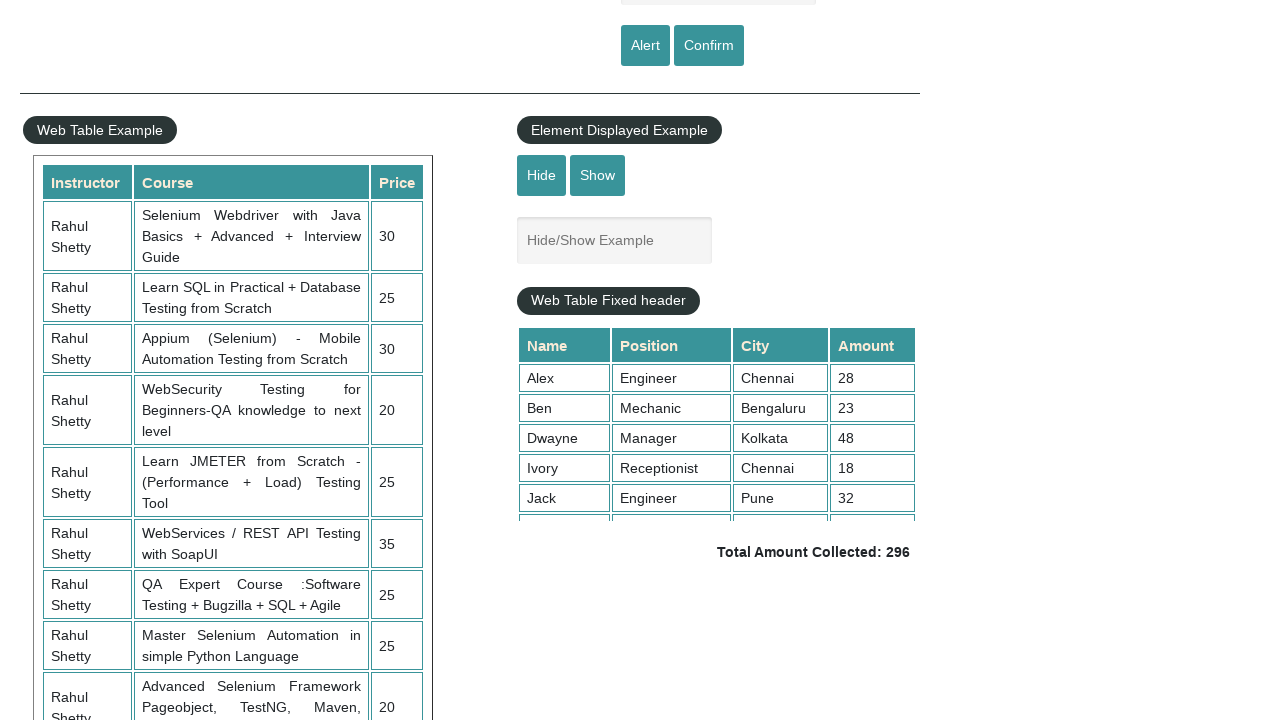

Waited 1000ms for scroll to complete
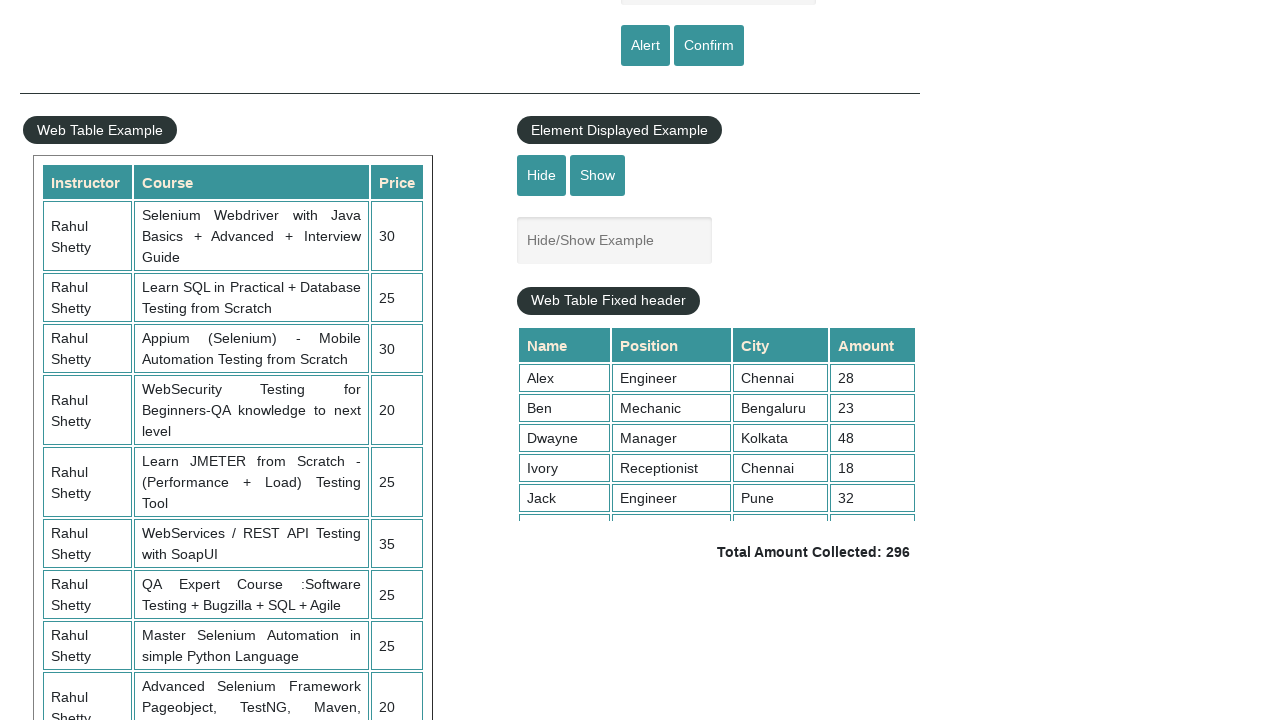

Scrolled within the fixed header table to position 5000
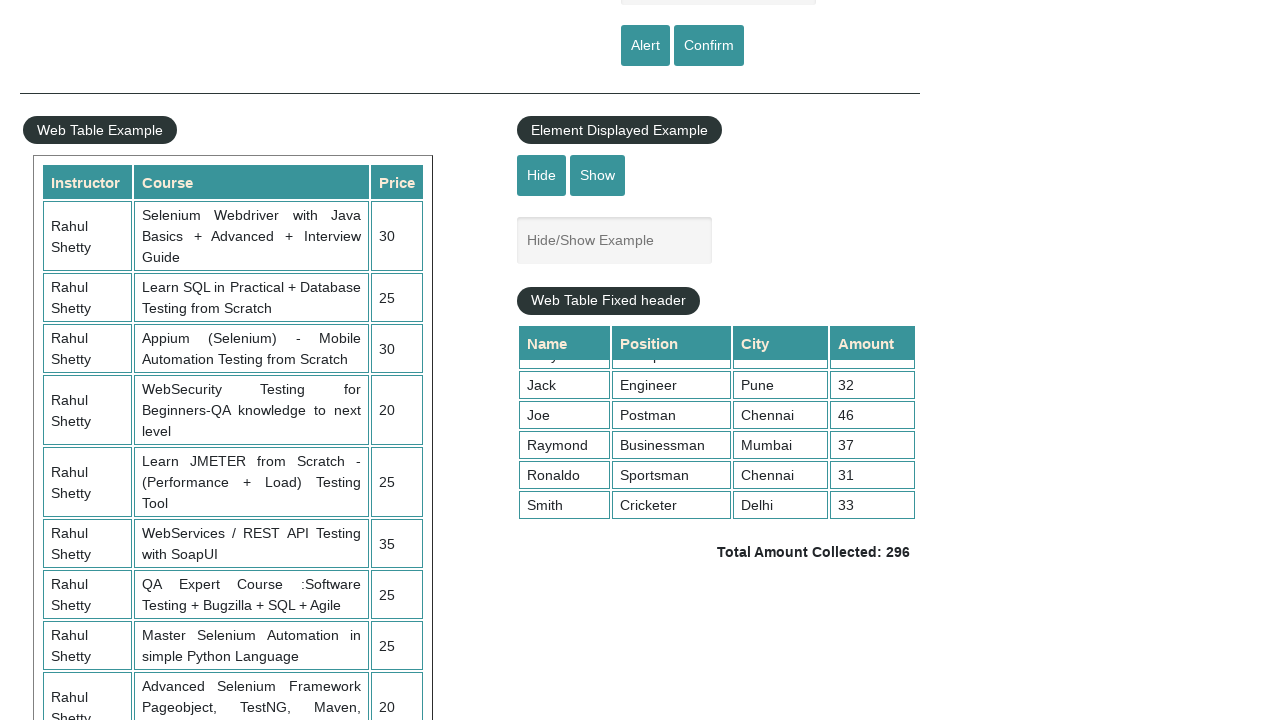

Table with fixed header became visible
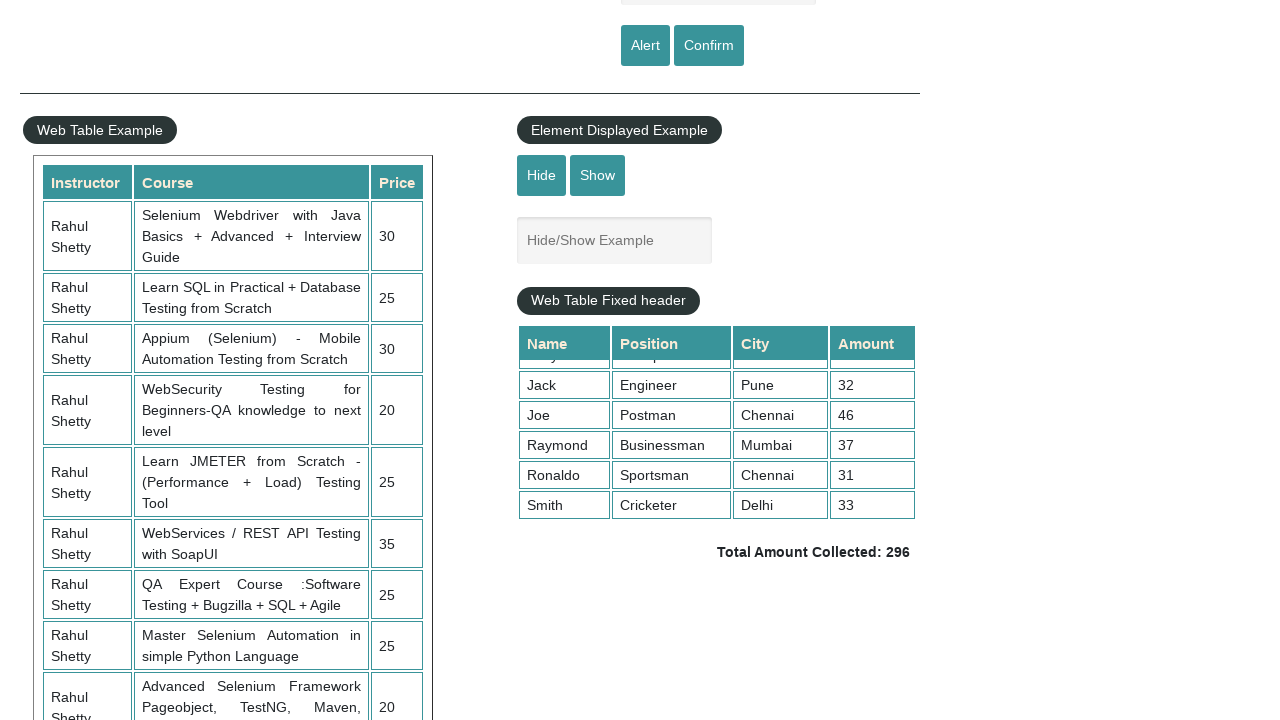

Retrieved all amount elements from 4th column of table
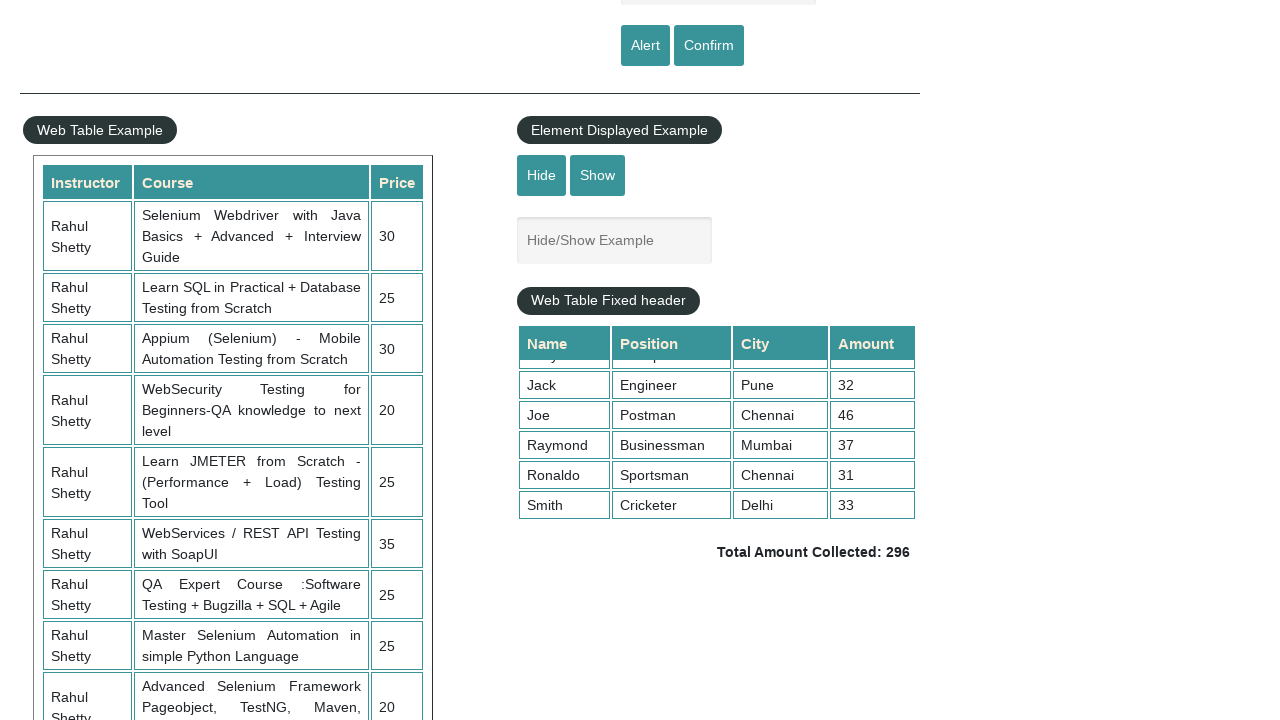

Calculated sum of all amounts: 296
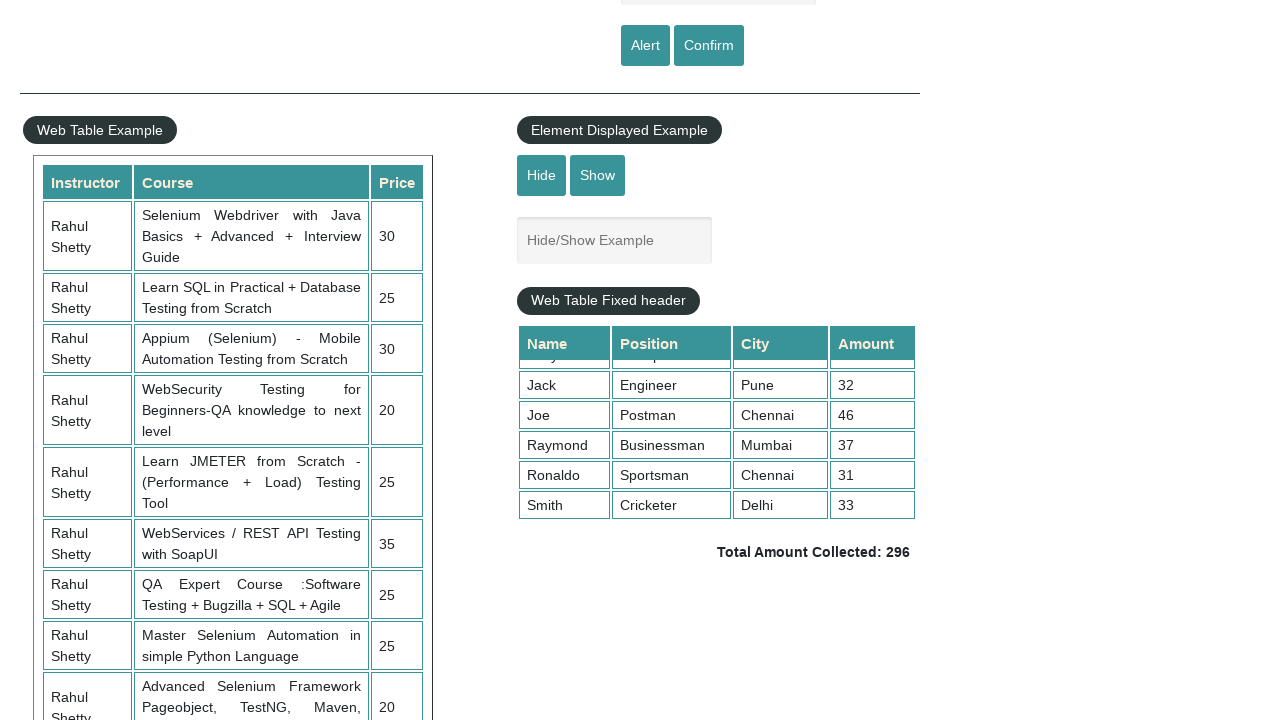

Retrieved displayed total amount text
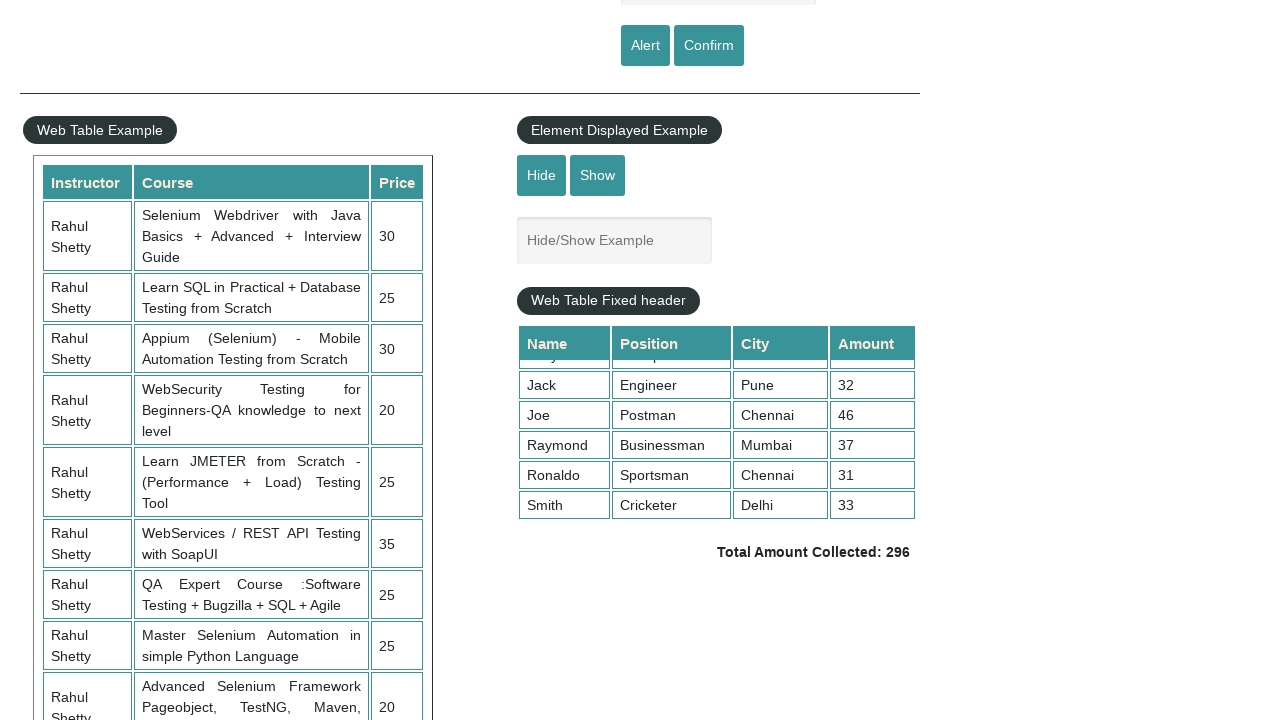

Parsed actual total amount value: 296
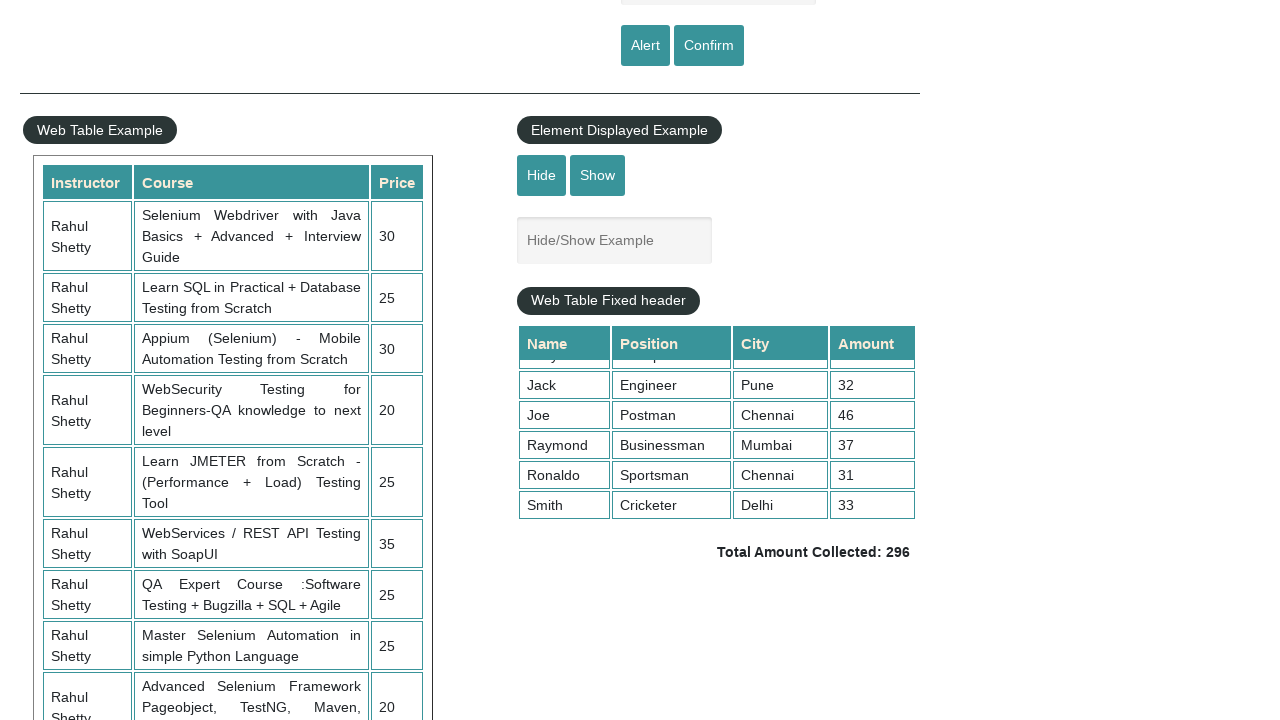

Verified calculated sum matches displayed total amount
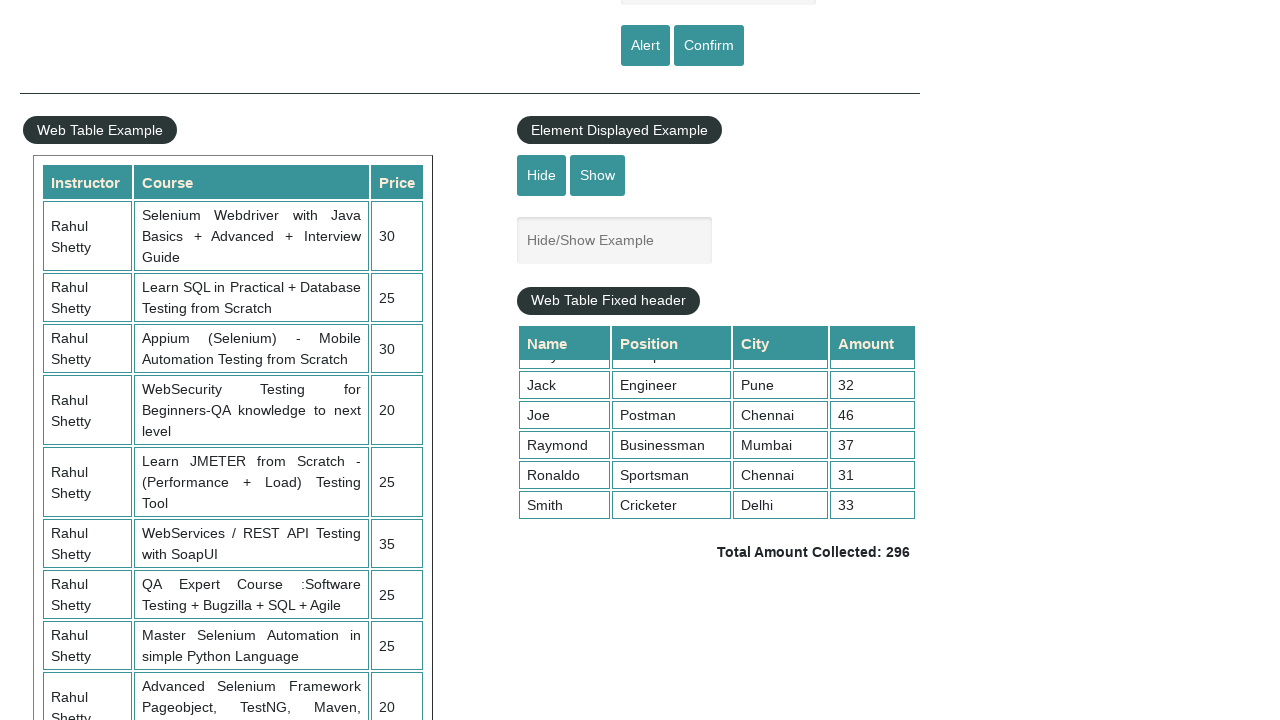

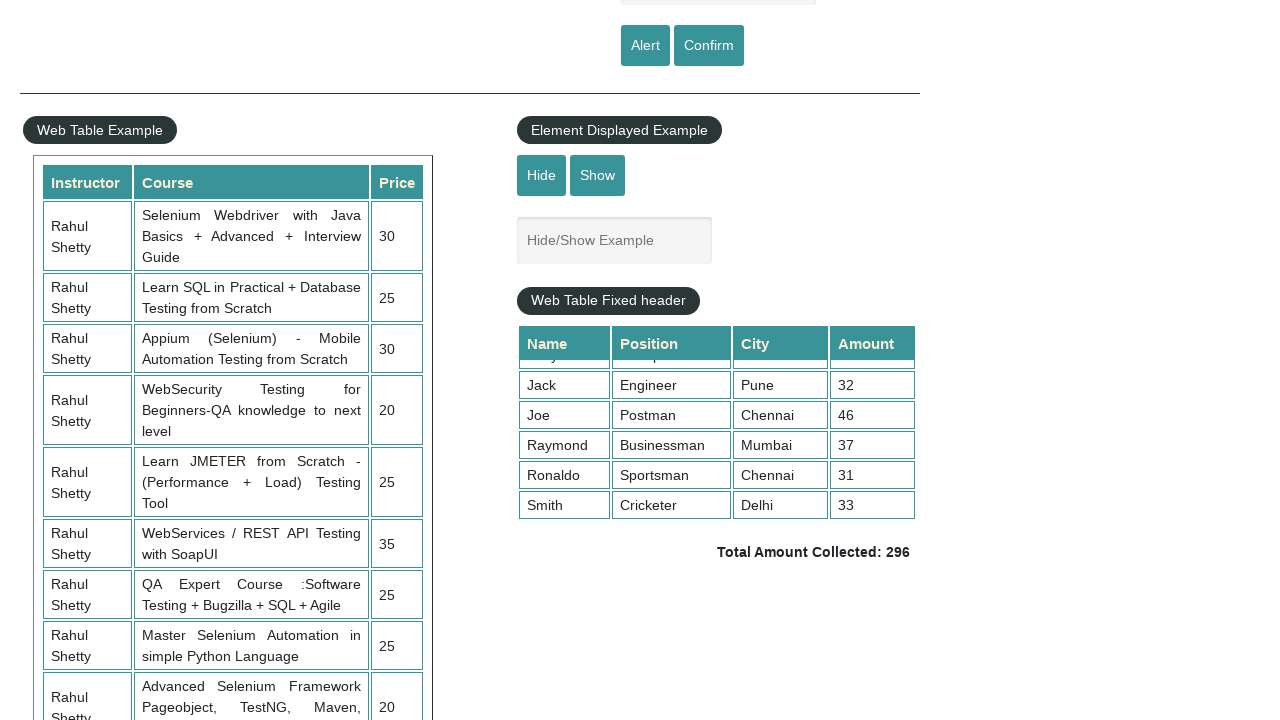